Tests that the complete all checkbox updates state when individual items are completed or cleared

Starting URL: https://demo.playwright.dev/todomvc

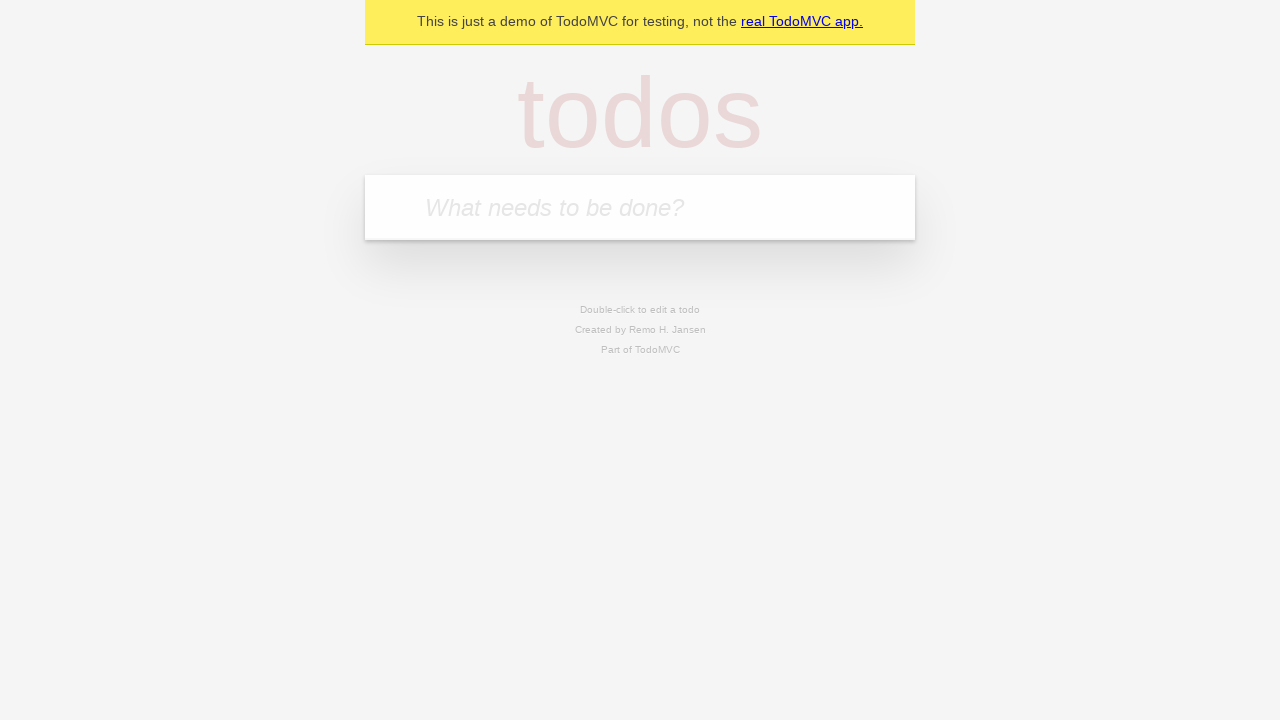

Filled todo input with 'buy some cheese' on internal:attr=[placeholder="What needs to be done?"i]
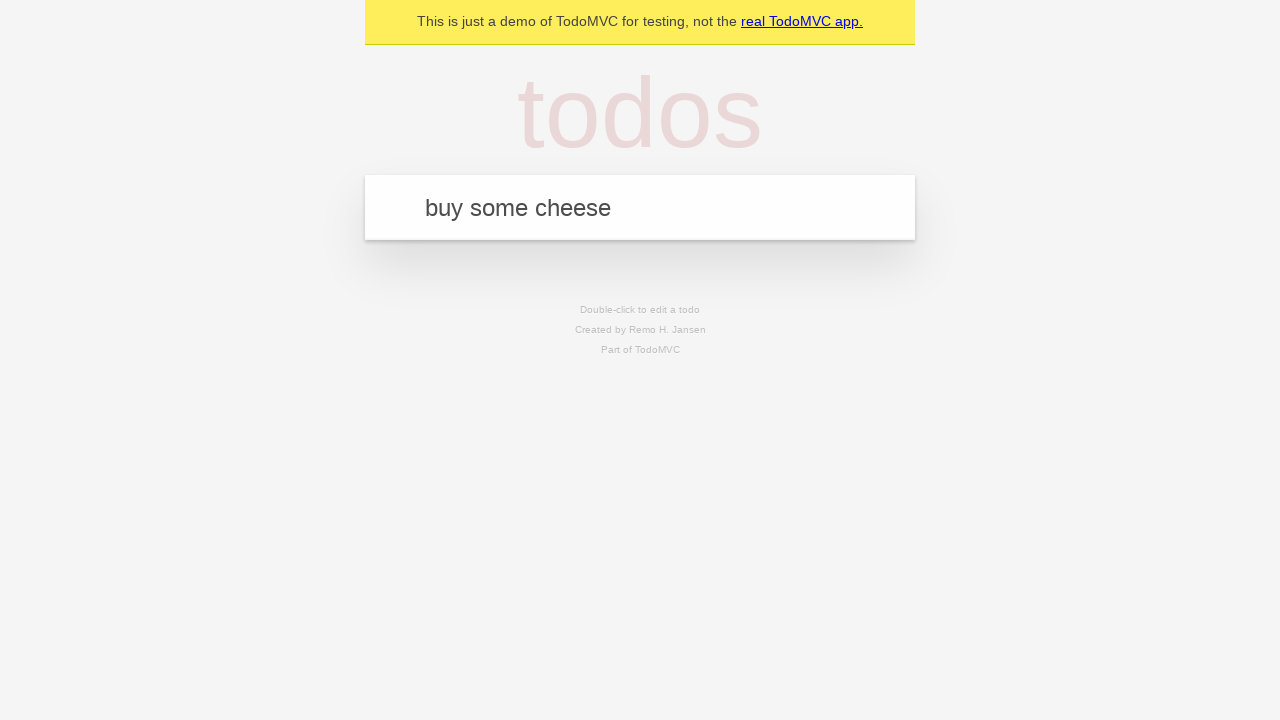

Pressed Enter to add first todo item on internal:attr=[placeholder="What needs to be done?"i]
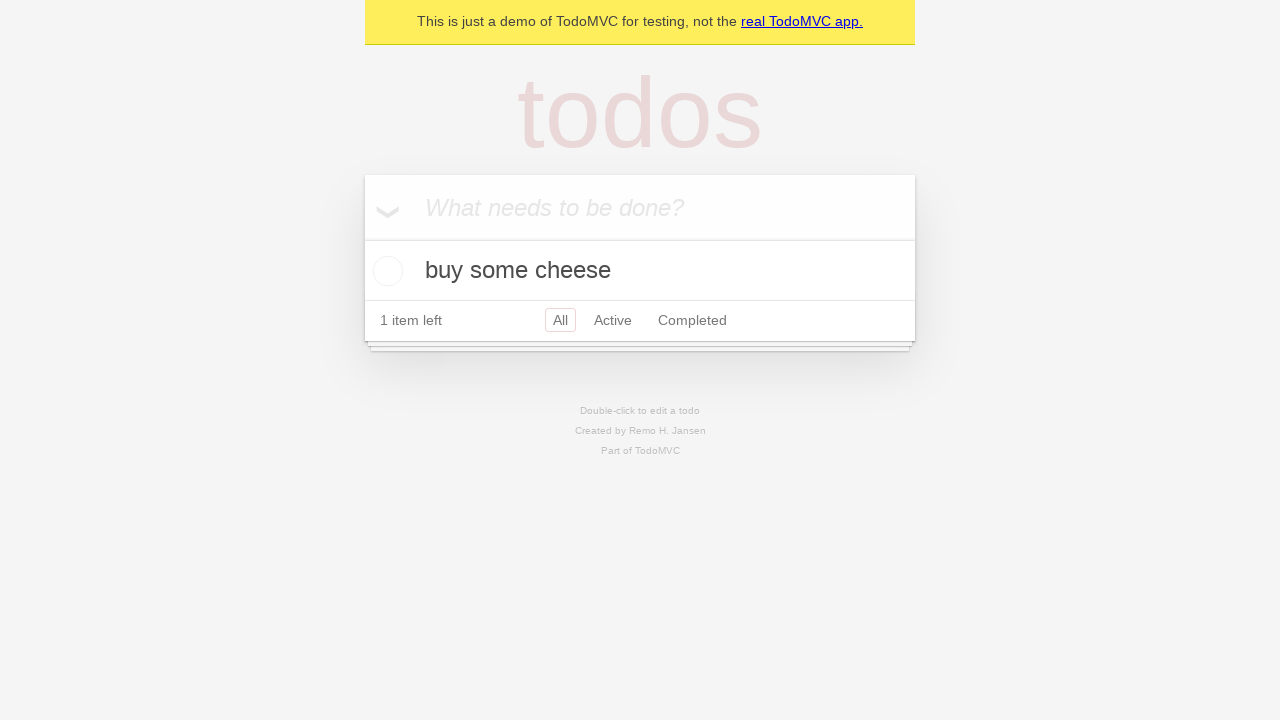

Filled todo input with 'feed the cat' on internal:attr=[placeholder="What needs to be done?"i]
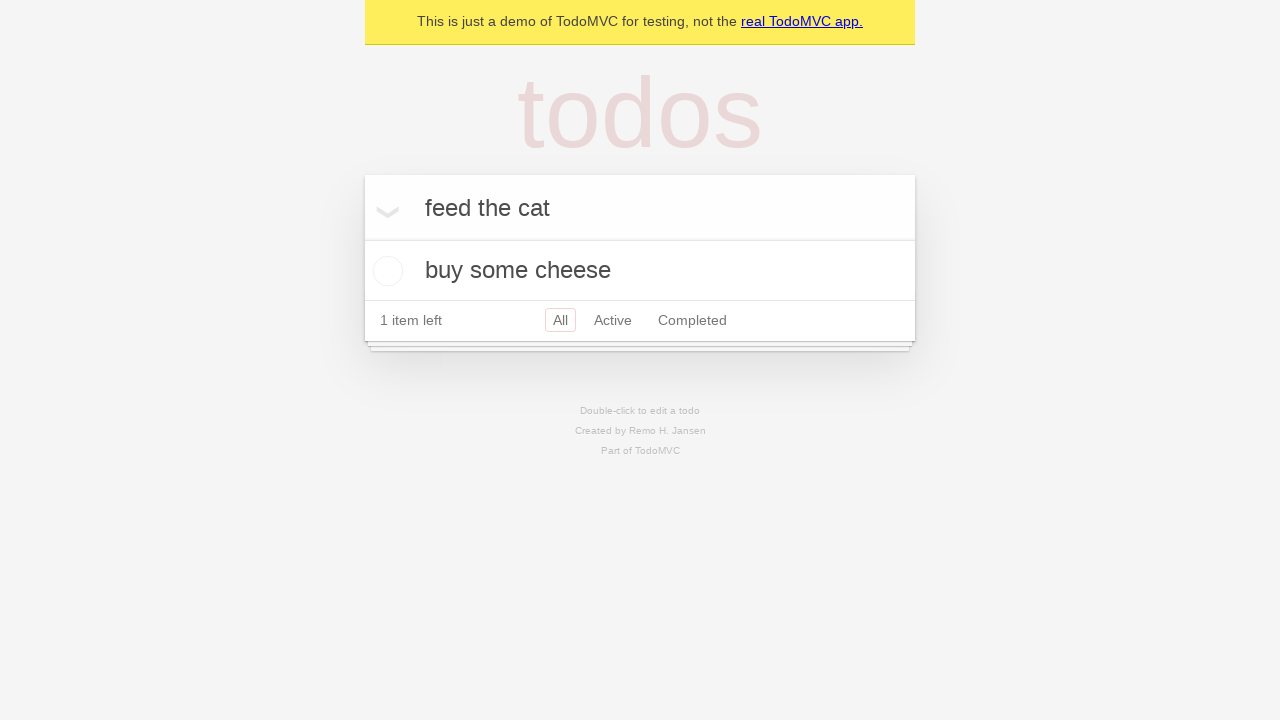

Pressed Enter to add second todo item on internal:attr=[placeholder="What needs to be done?"i]
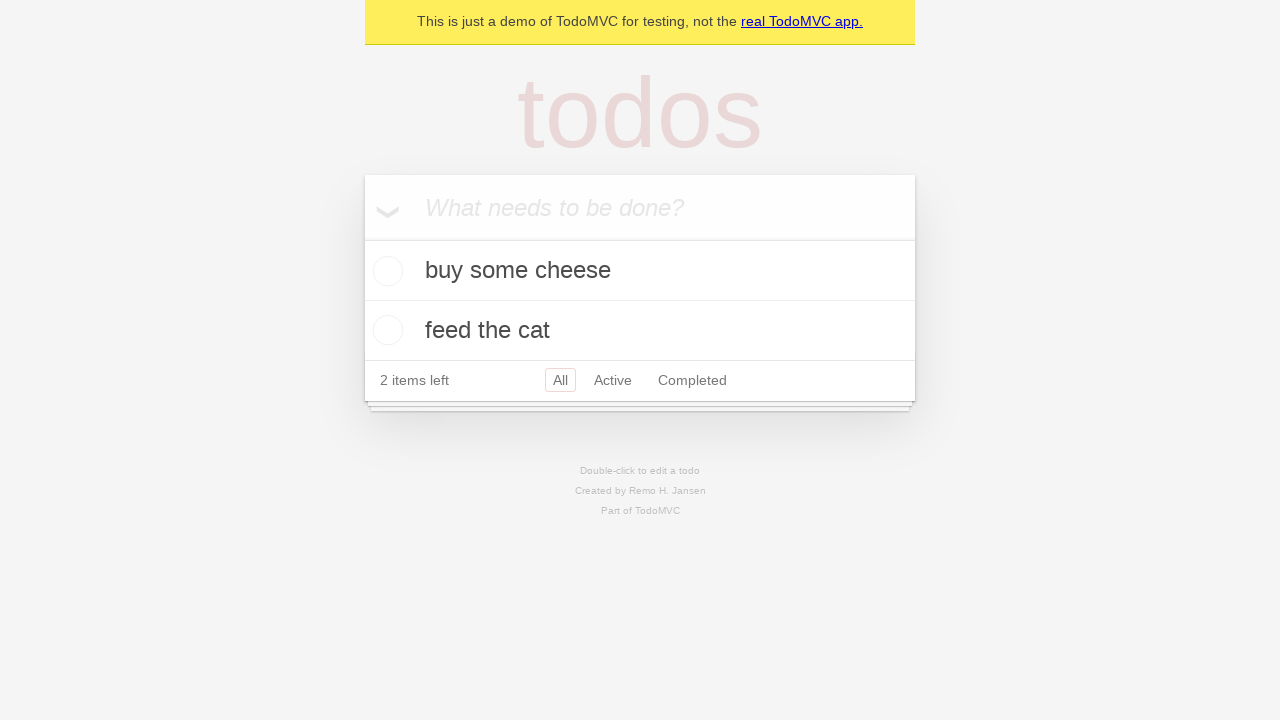

Filled todo input with 'book a doctors appointment' on internal:attr=[placeholder="What needs to be done?"i]
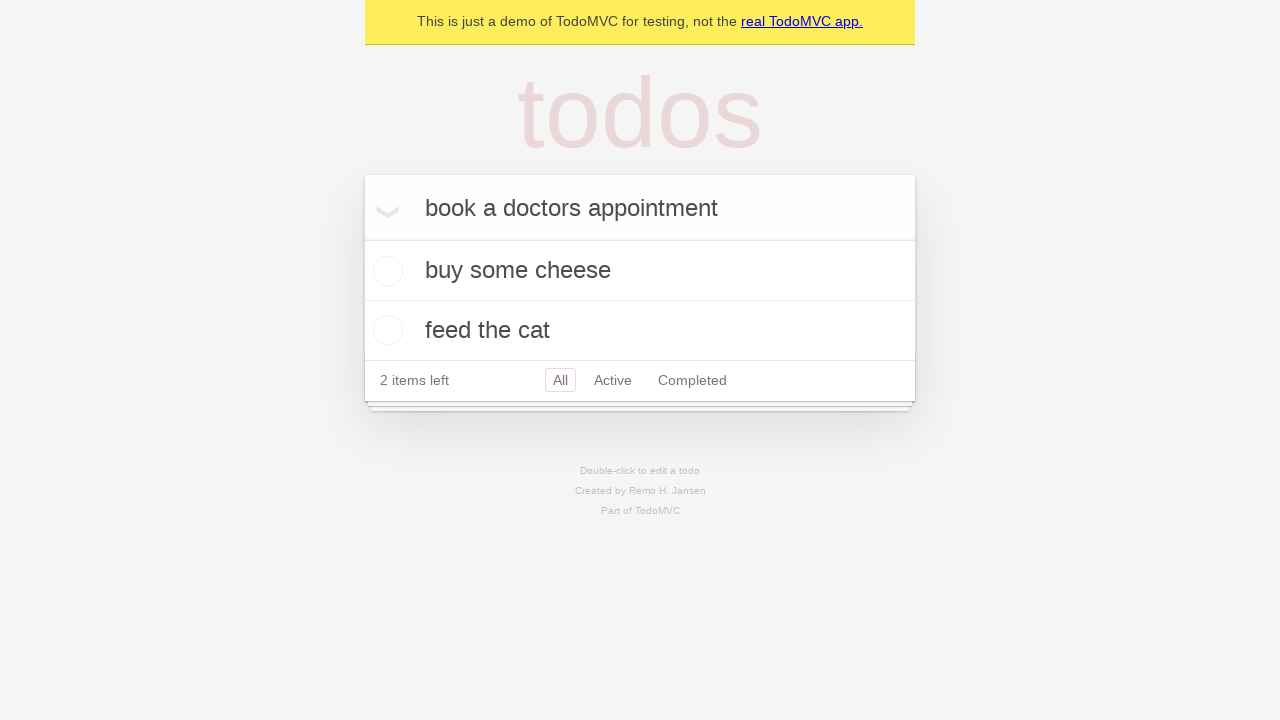

Pressed Enter to add third todo item on internal:attr=[placeholder="What needs to be done?"i]
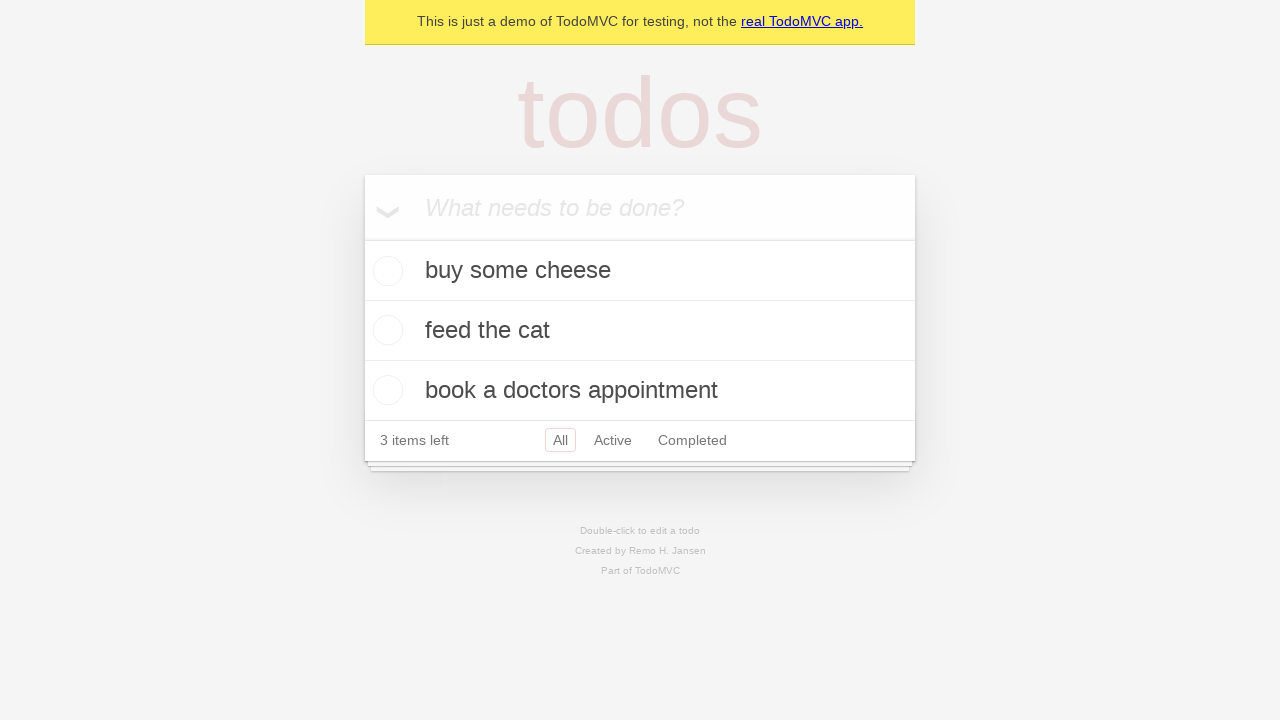

Clicked 'Mark all as complete' checkbox to check all todos at (362, 238) on internal:label="Mark all as complete"i
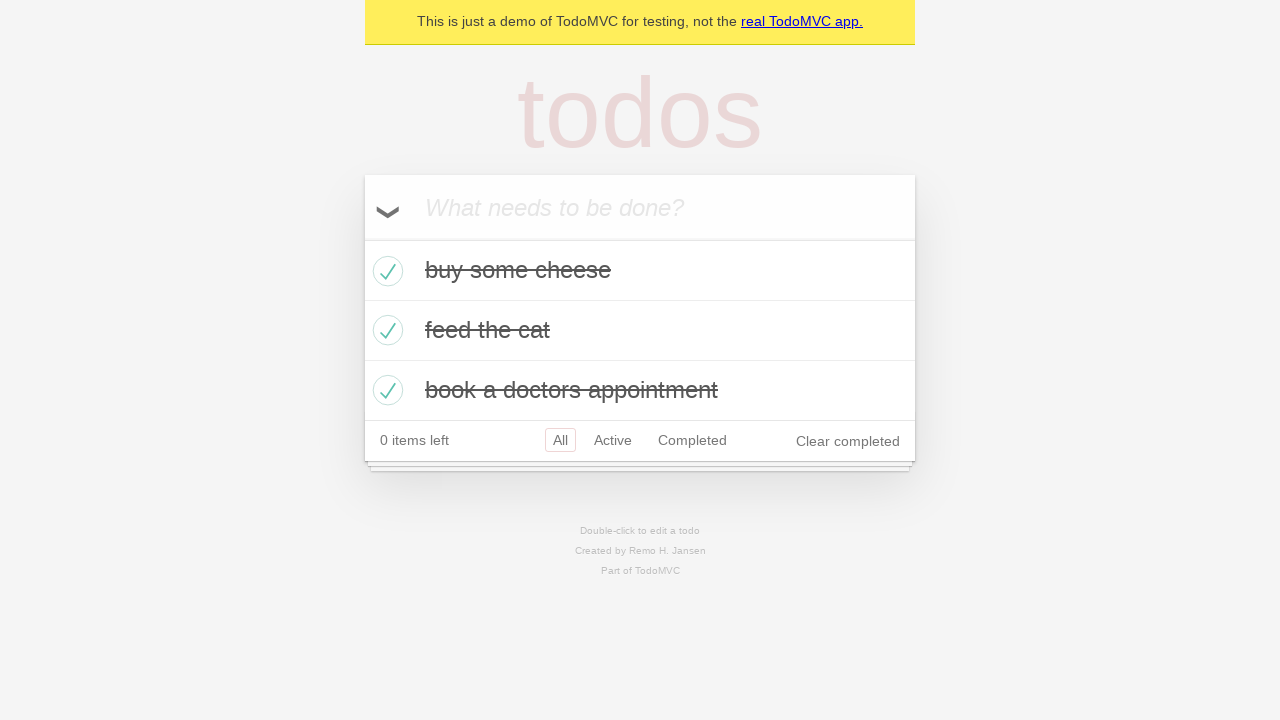

Unchecked the first todo item at (385, 271) on internal:testid=[data-testid="todo-item"s] >> nth=0 >> internal:role=checkbox
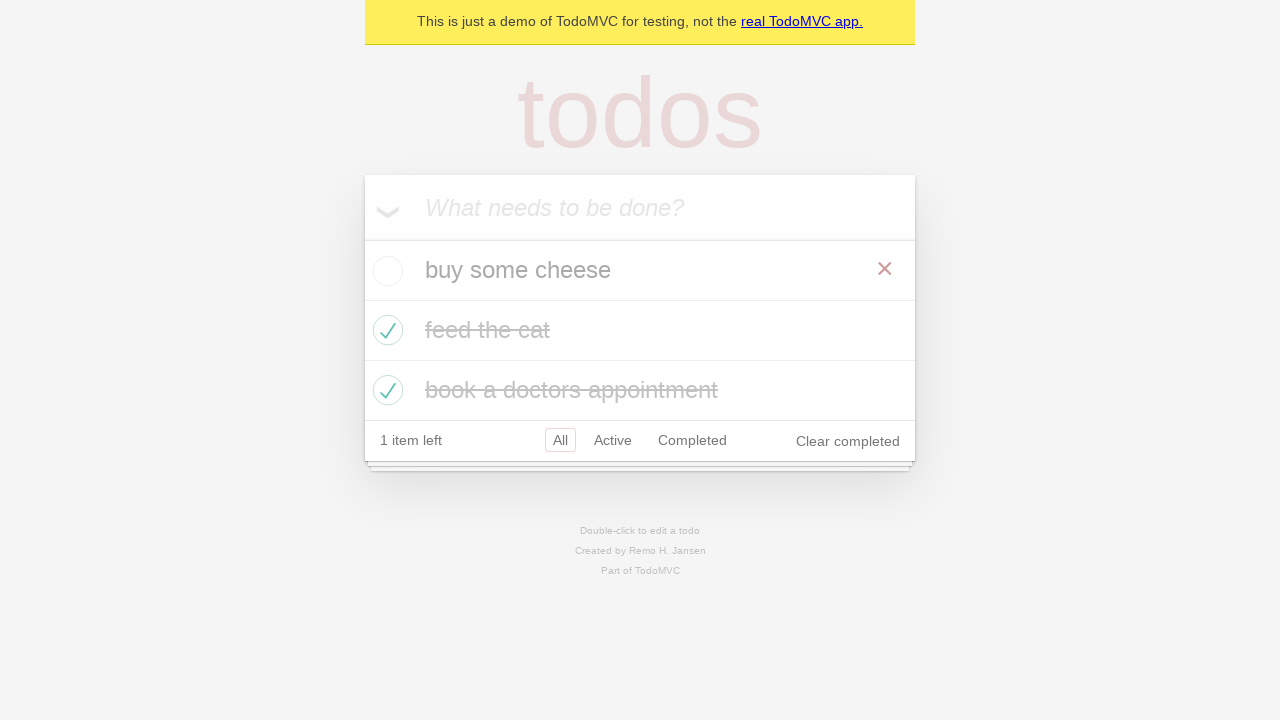

Re-checked the first todo item at (385, 271) on internal:testid=[data-testid="todo-item"s] >> nth=0 >> internal:role=checkbox
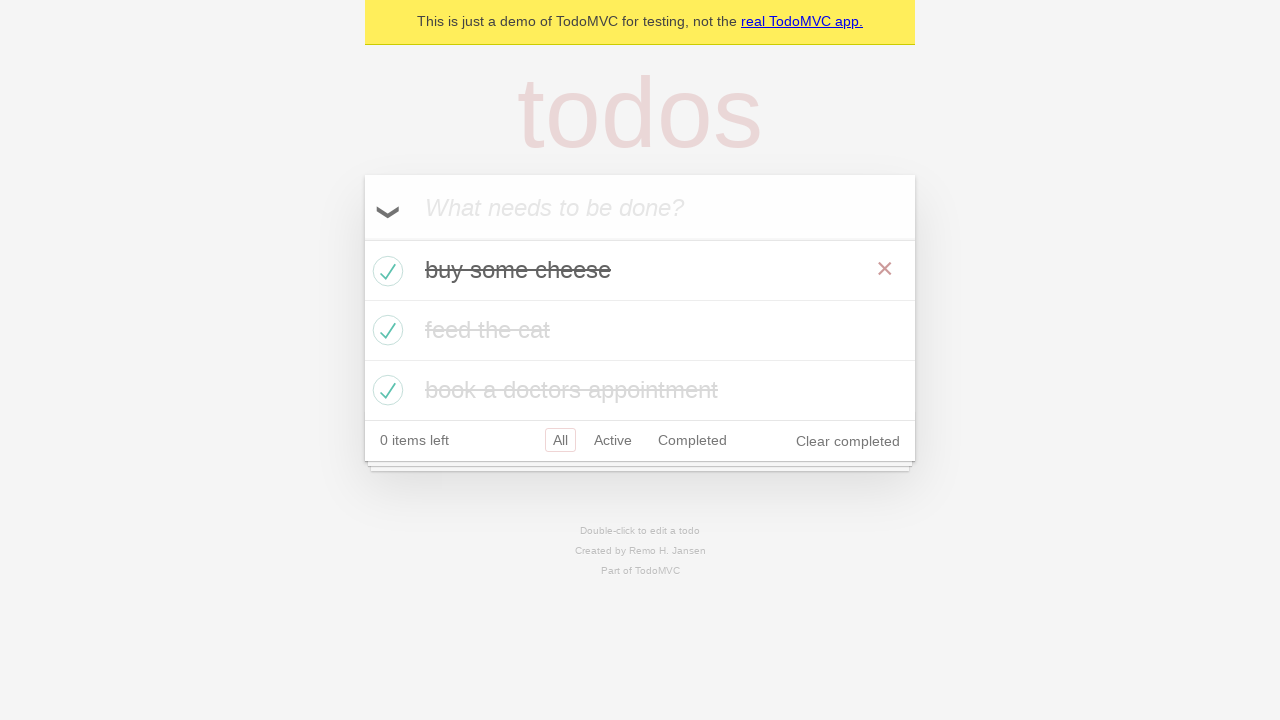

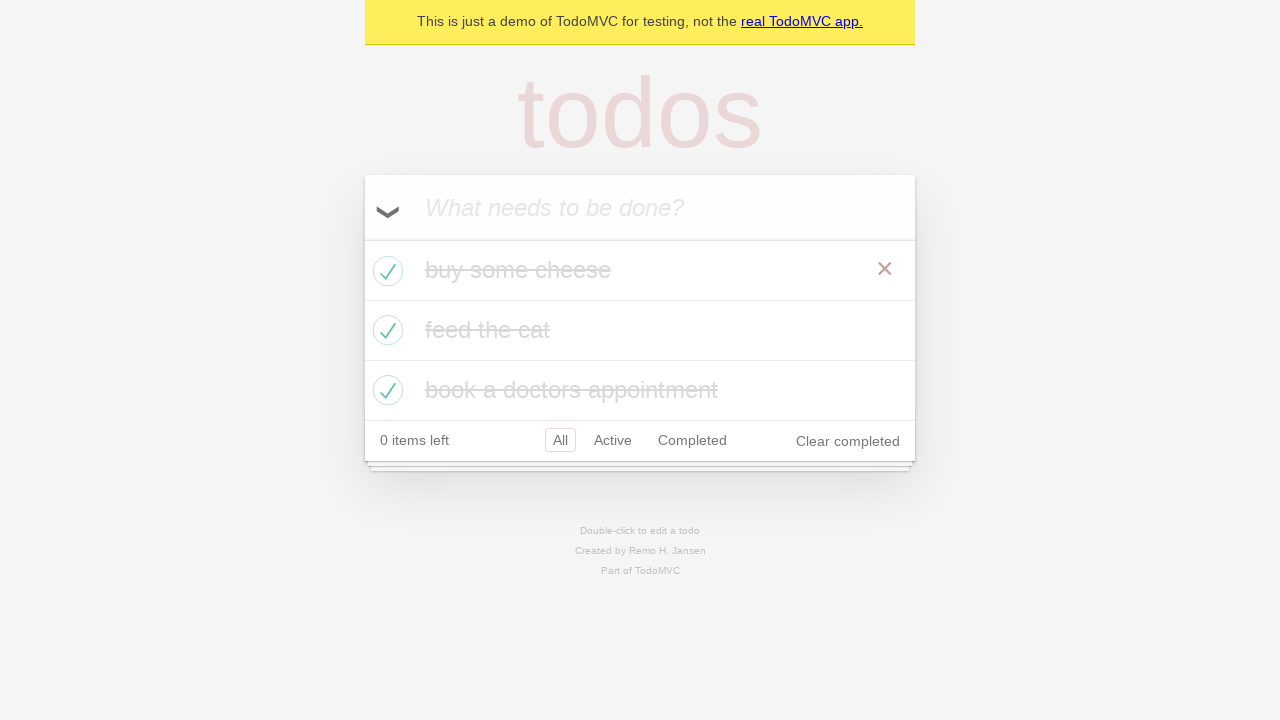